Navigates to the HYR Tutorials website and verifies the page loads successfully

Starting URL: https://www.hyrtutorials.com/

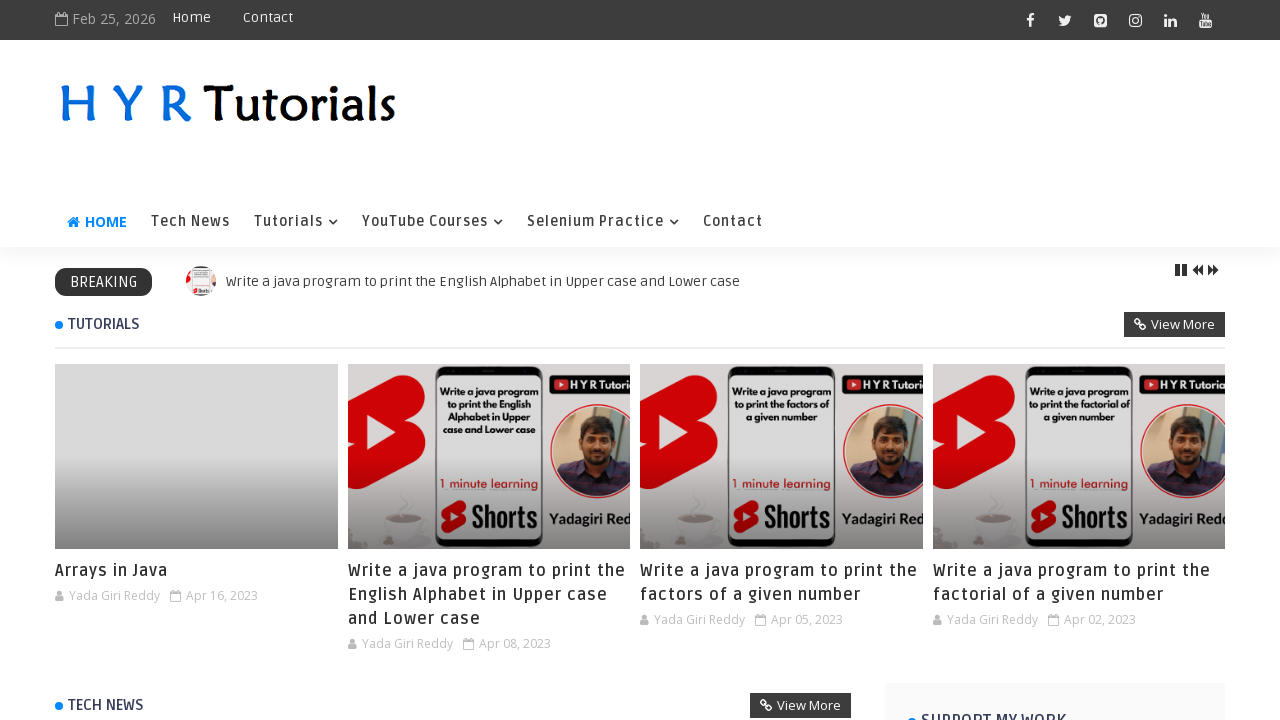

Waited for page DOM content to be loaded
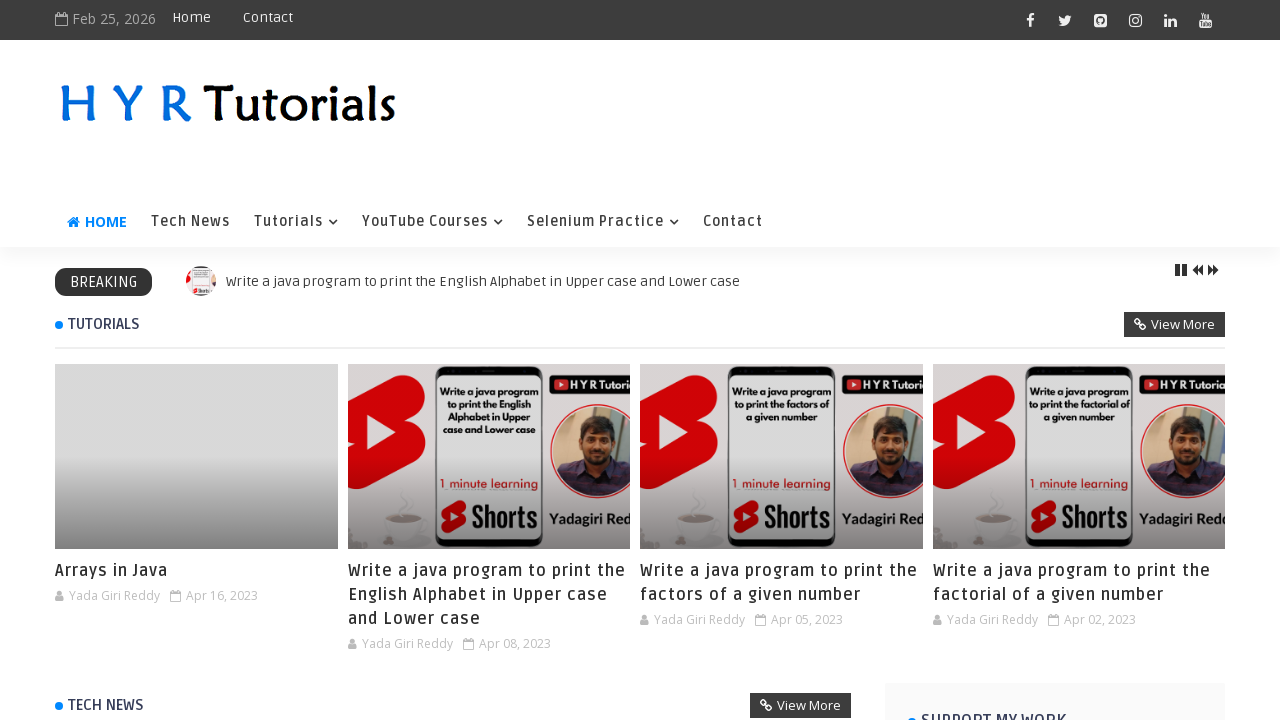

Waited 1000ms for page to stabilize
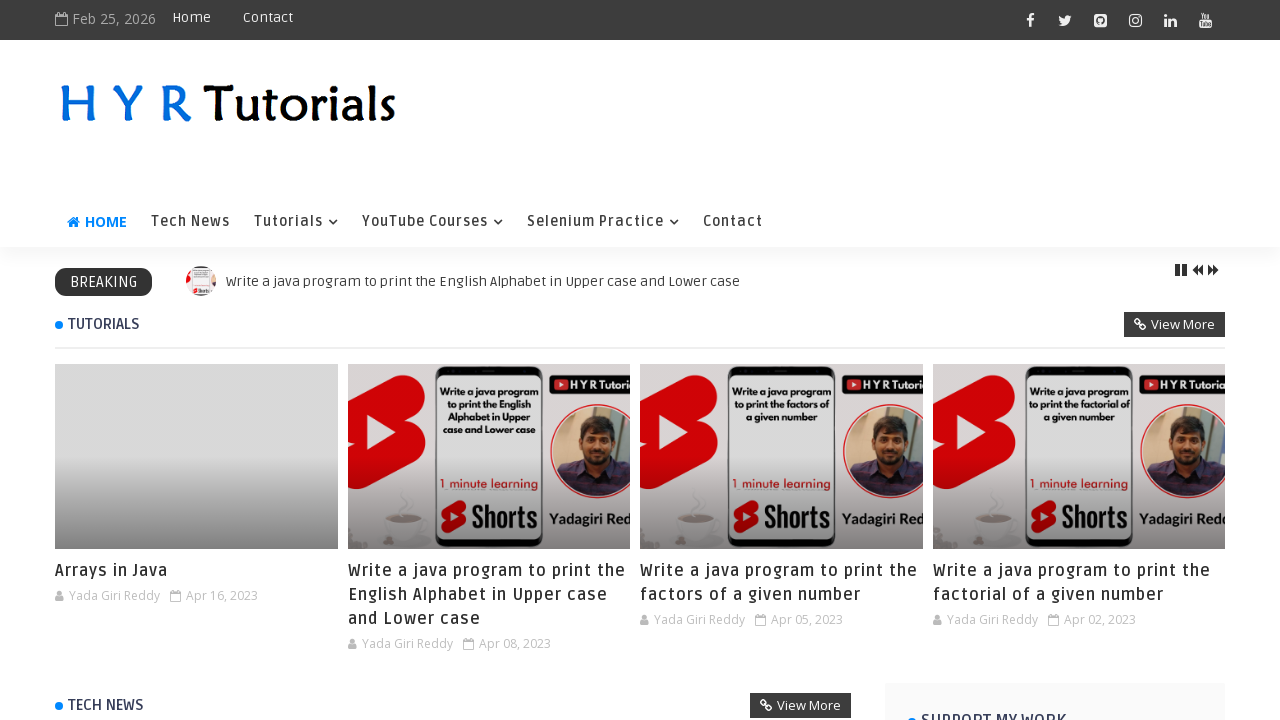

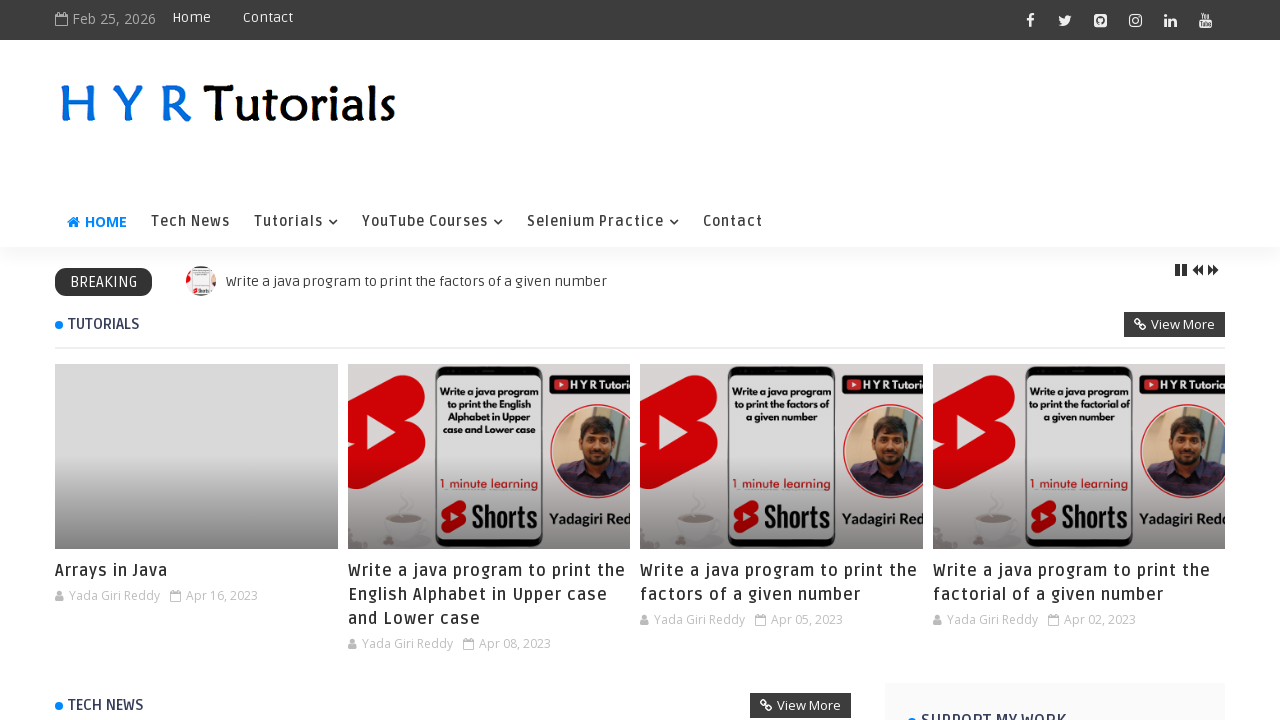